Tests a flight booking workflow by selecting departure/destination cities, choosing the lowest priced flight, filling purchase details, and confirming the reservation

Starting URL: https://blazedemo.com

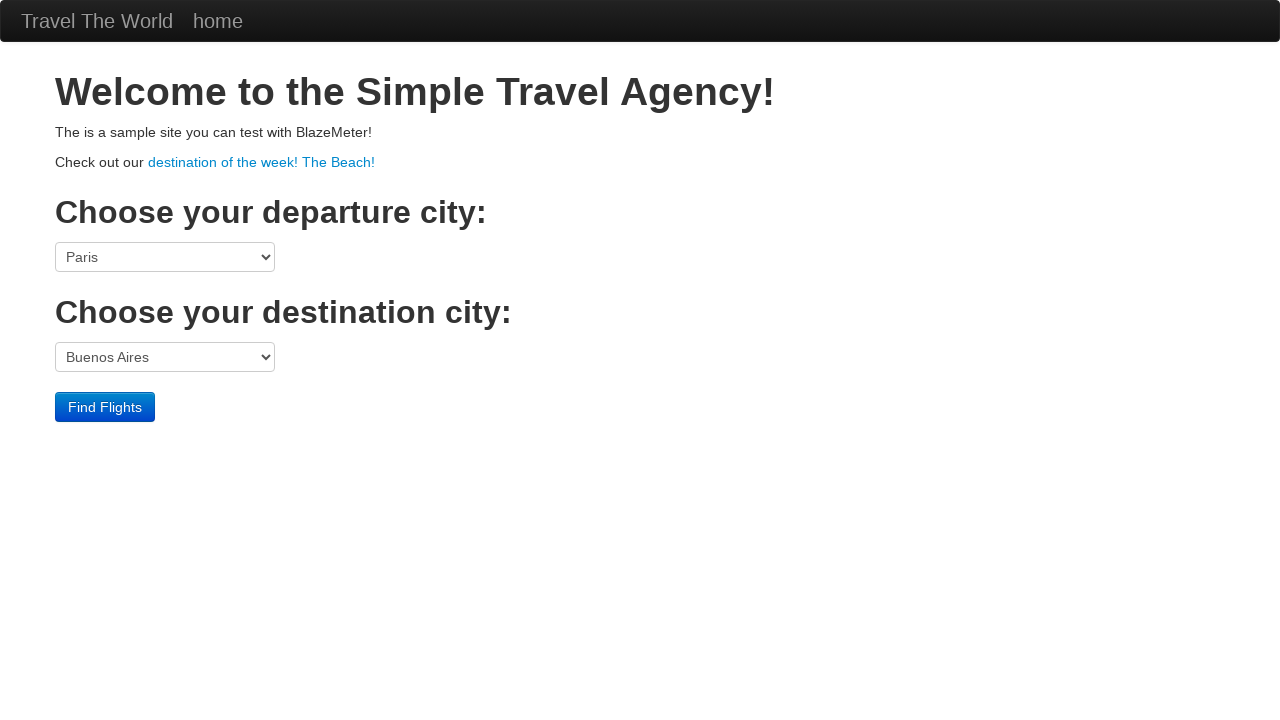

Selected Boston as departure city on select[name='fromPort']
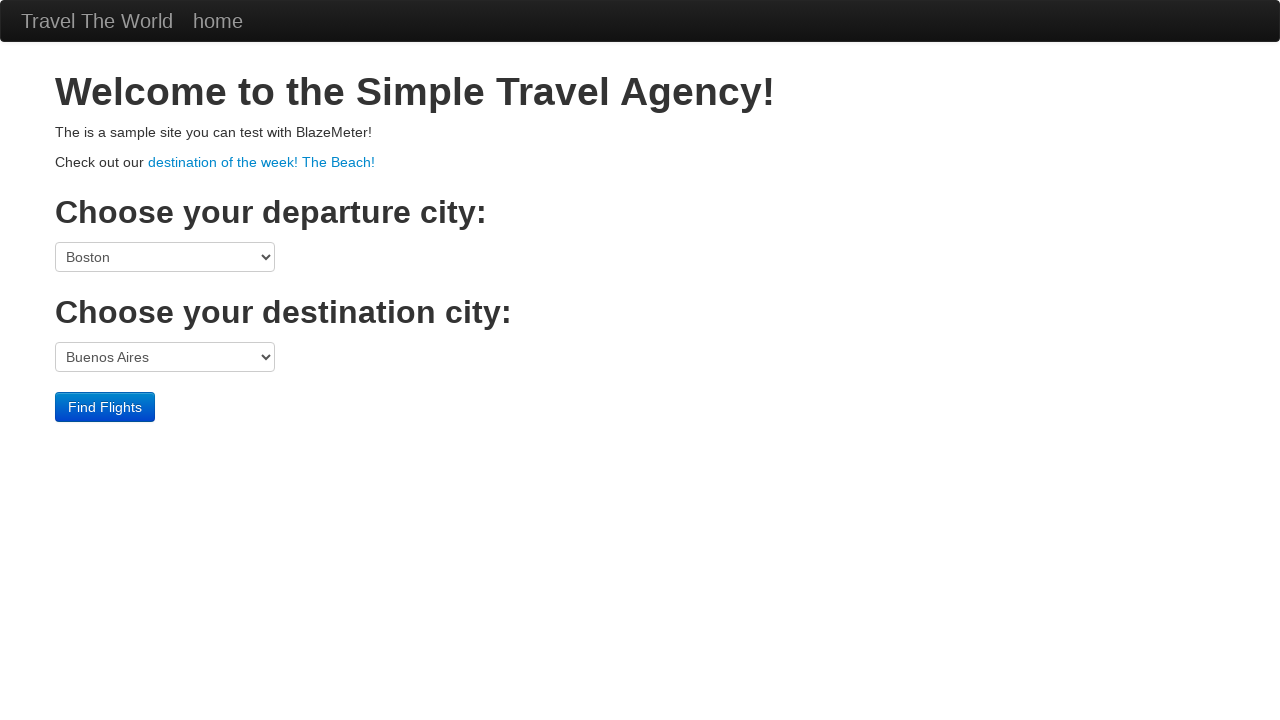

Selected London as destination city on select[name='toPort']
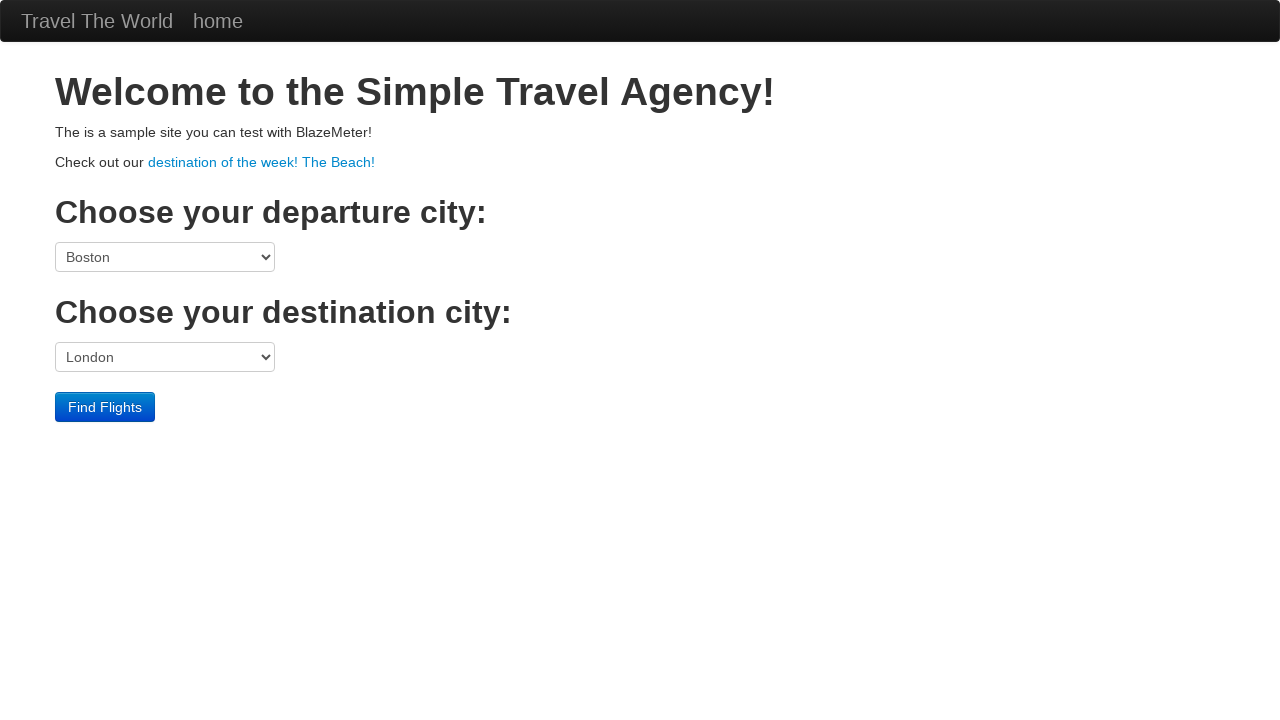

Clicked Find Flights button at (105, 407) on input[type='submit'][value='Find Flights']
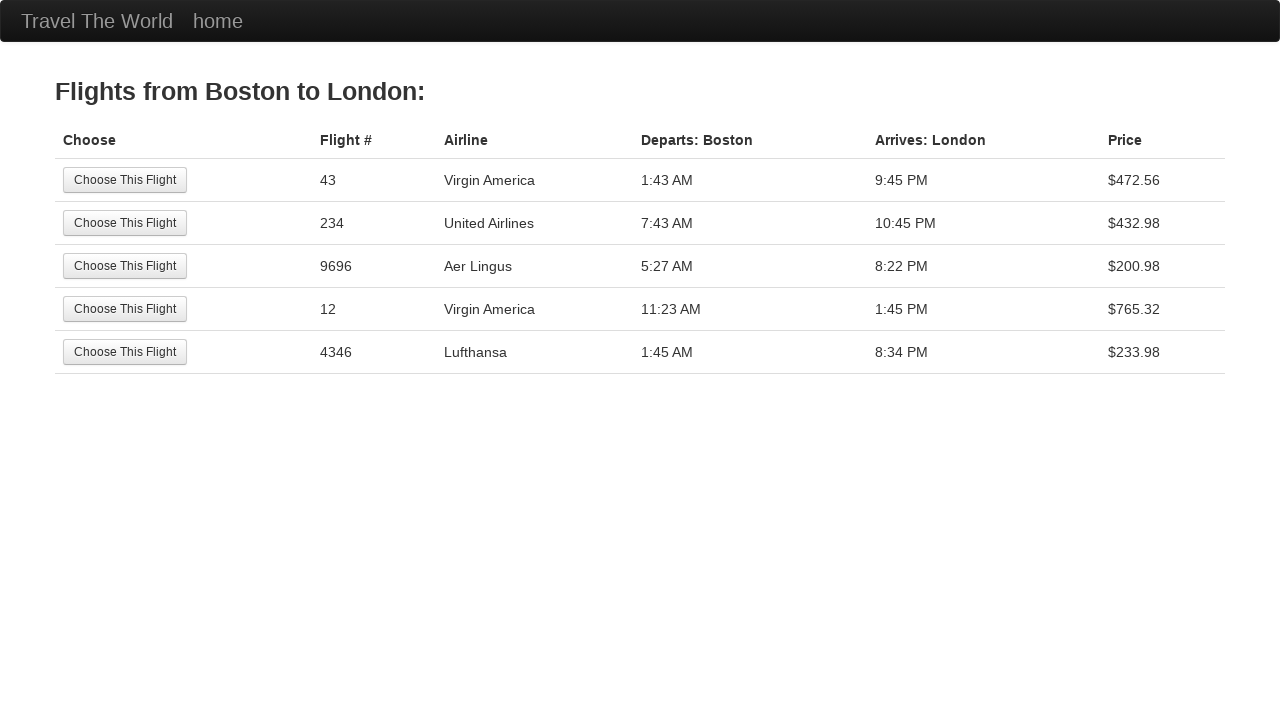

Flight table loaded
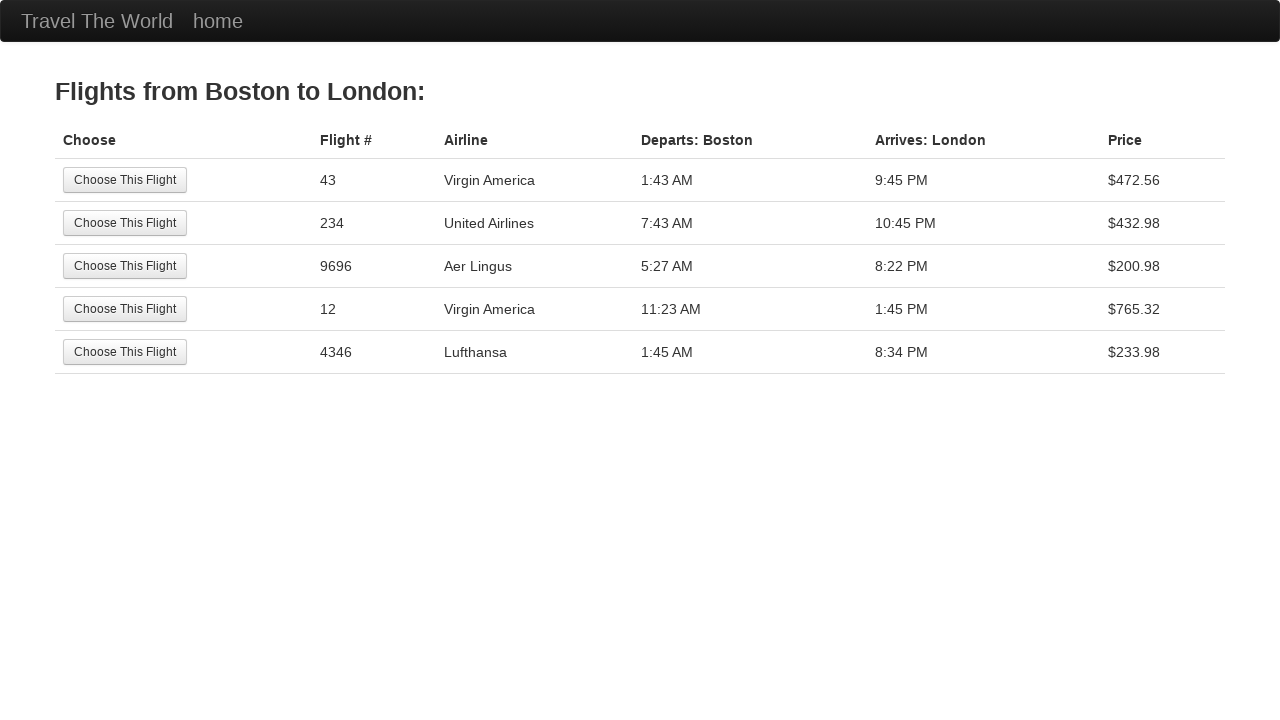

Located all price elements in flight table
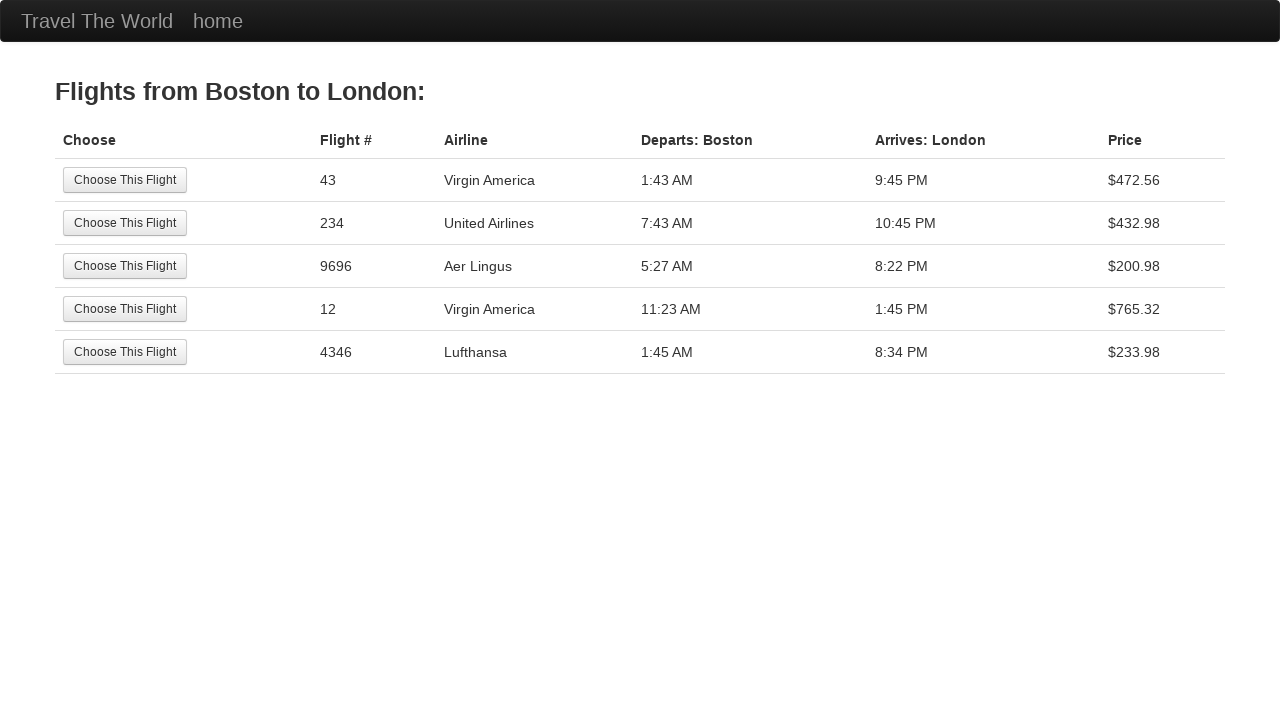

Extracted and parsed 5 flight prices
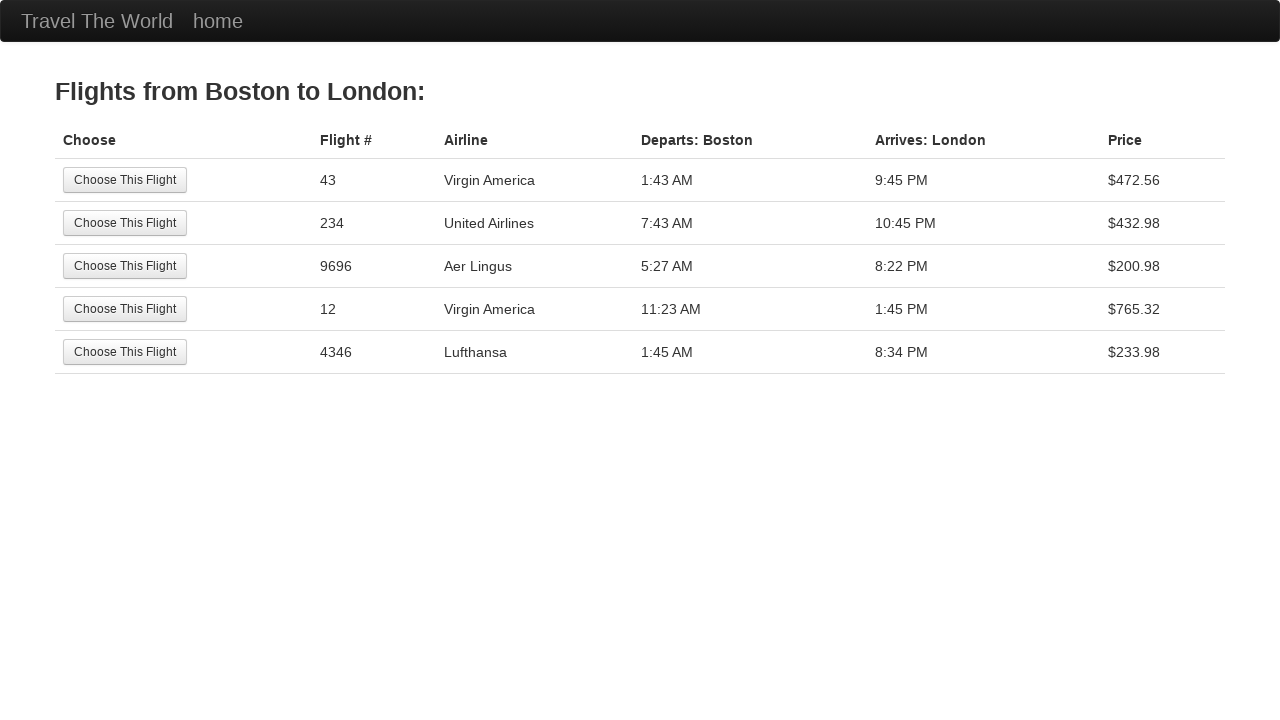

Selected lowest priced flight at index 2 at (125, 266) on (//input[@value='Choose This Flight'])[3]
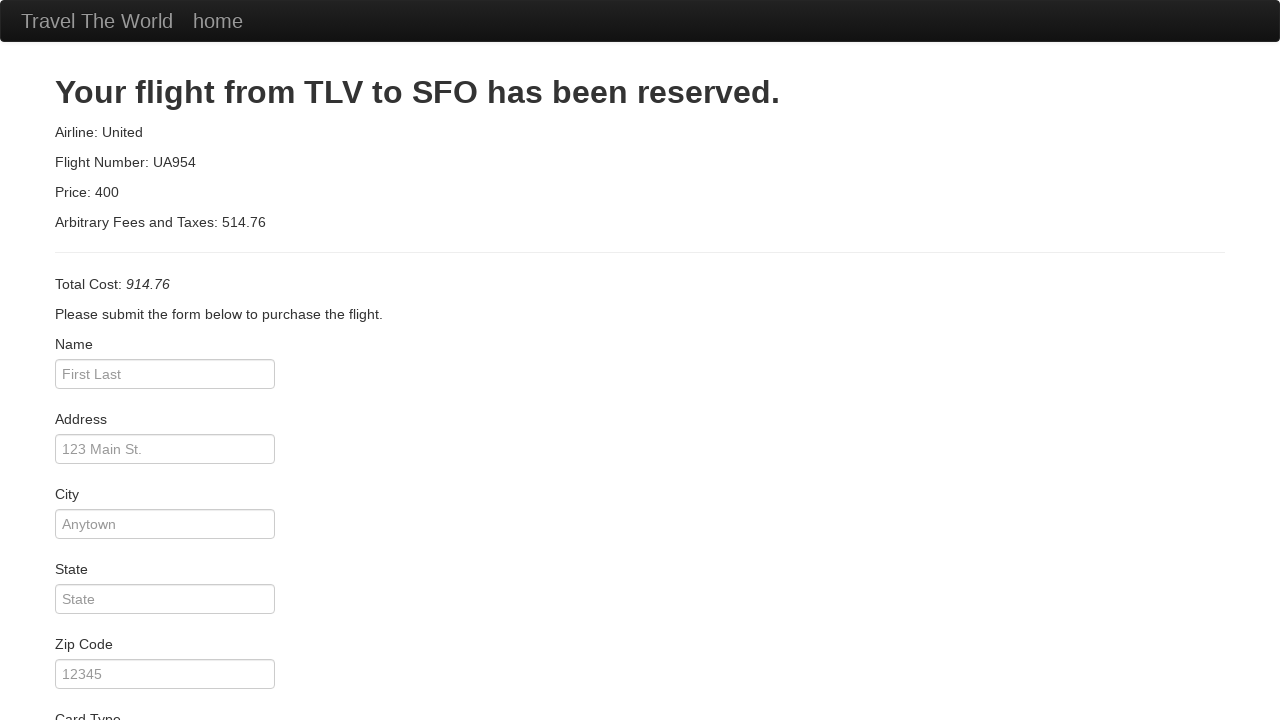

Filled passenger name: John Smith on input[name='inputName']
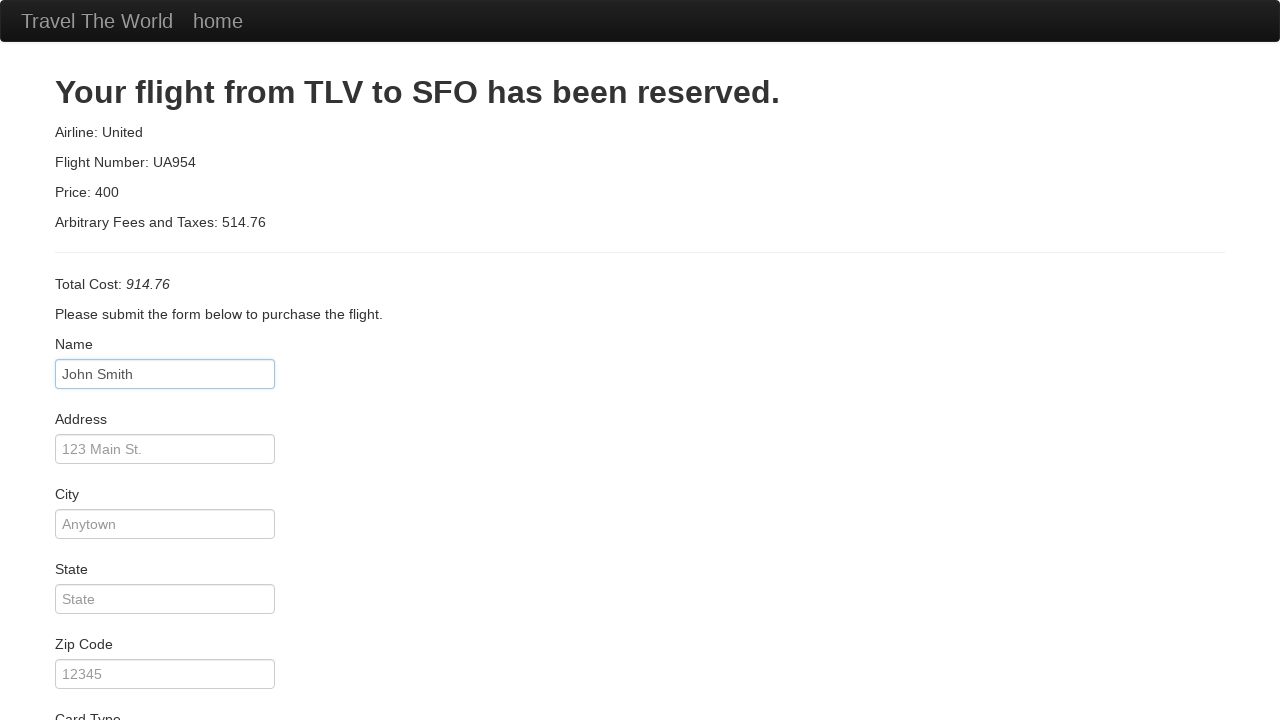

Filled address: 123 Main Street on input[name='address']
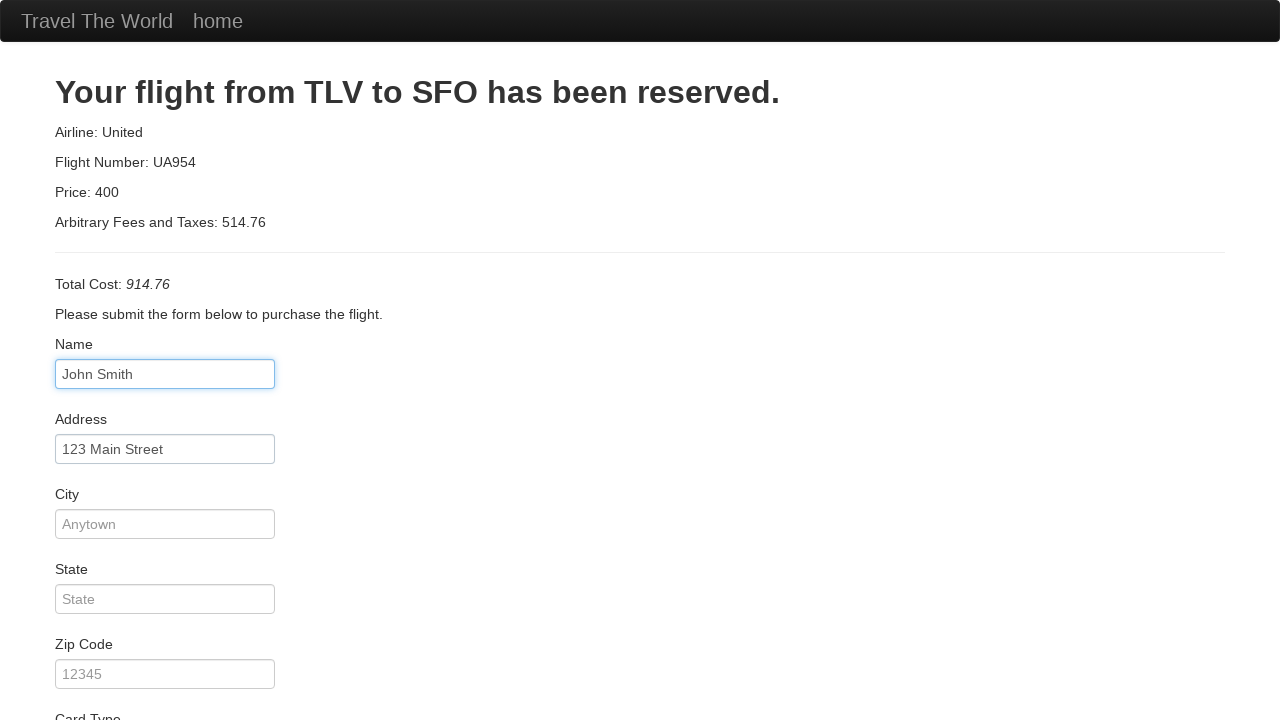

Filled city: Boston on input[name='city']
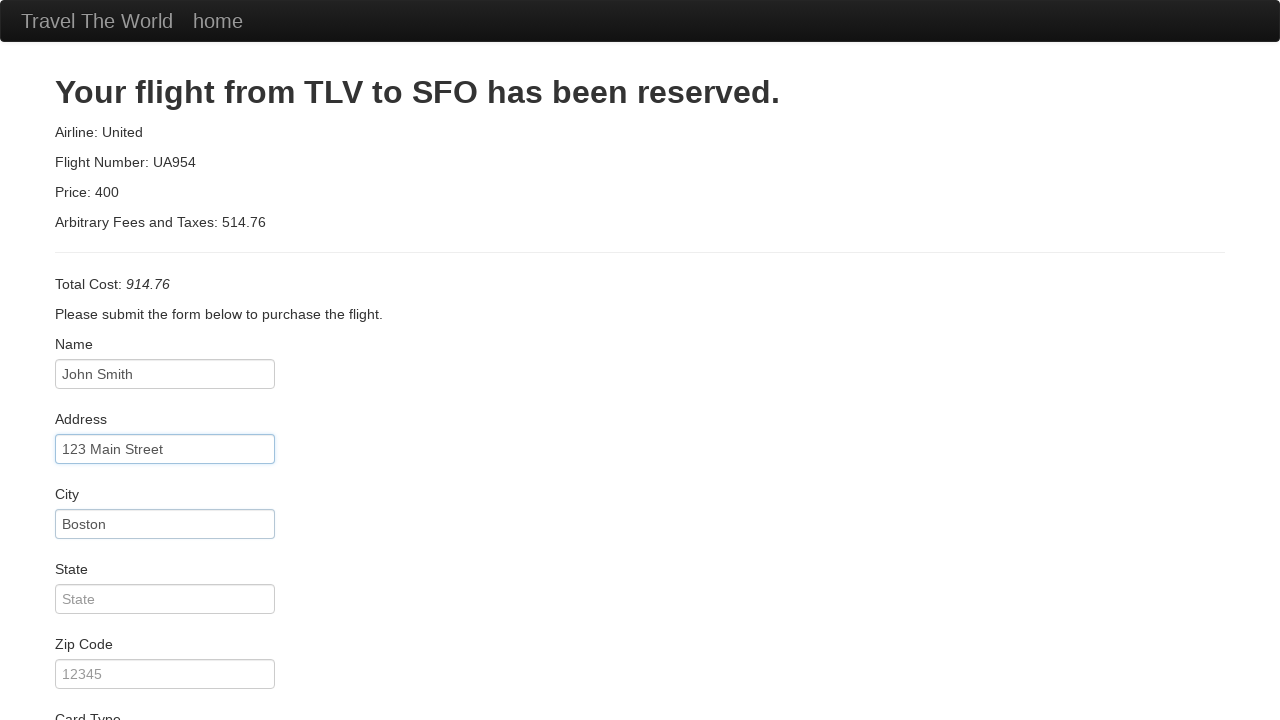

Filled state: MA on input[name='state']
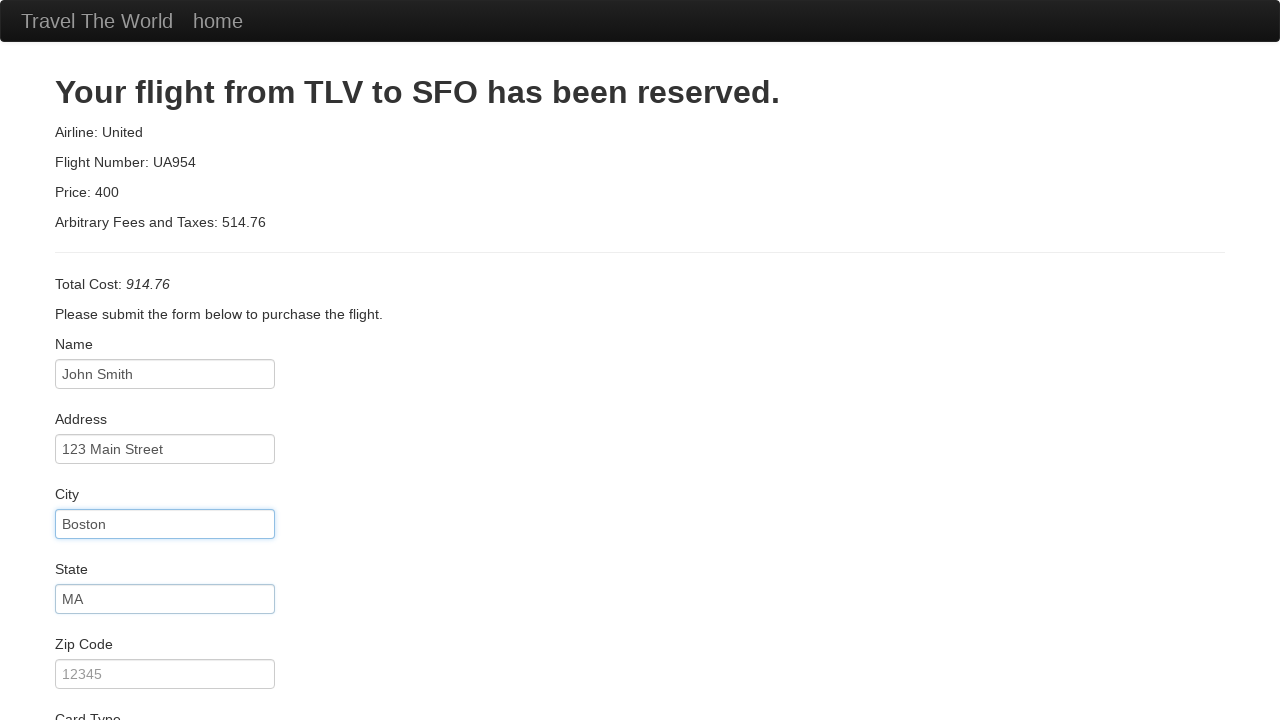

Filled zip code: 02134 on input[name='zipCode']
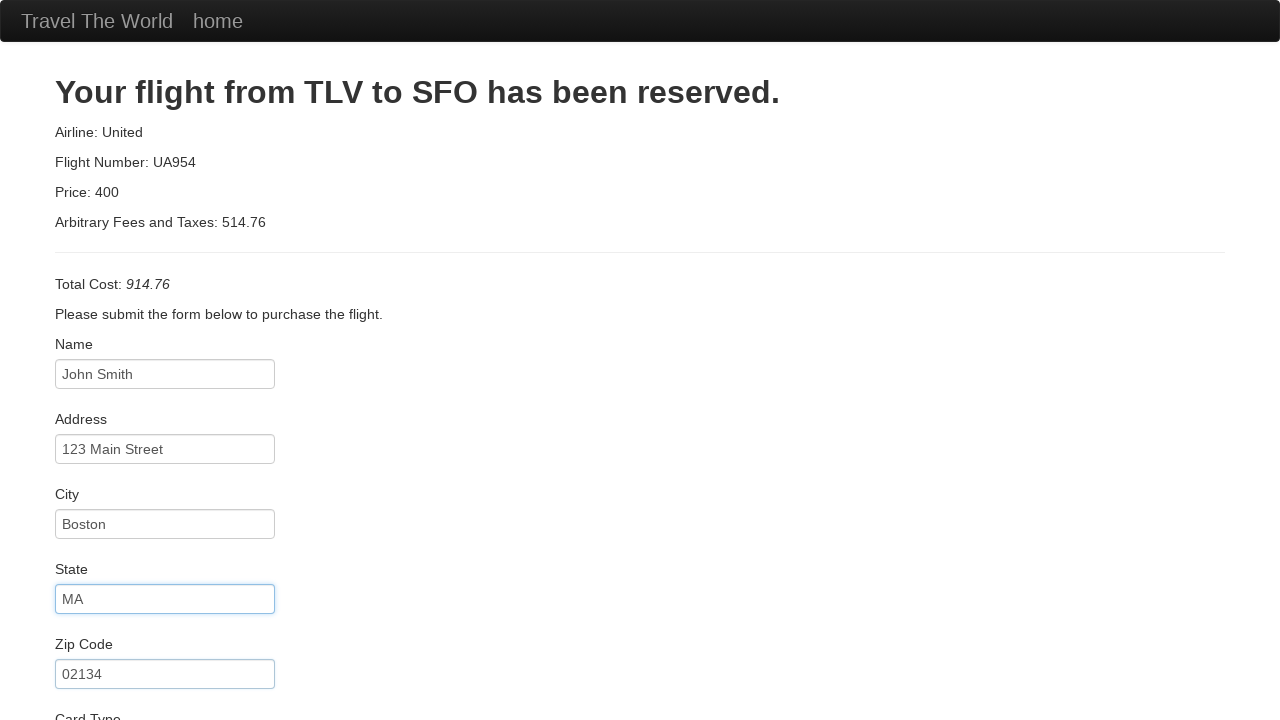

Selected card type: Visa on select[name='cardType']
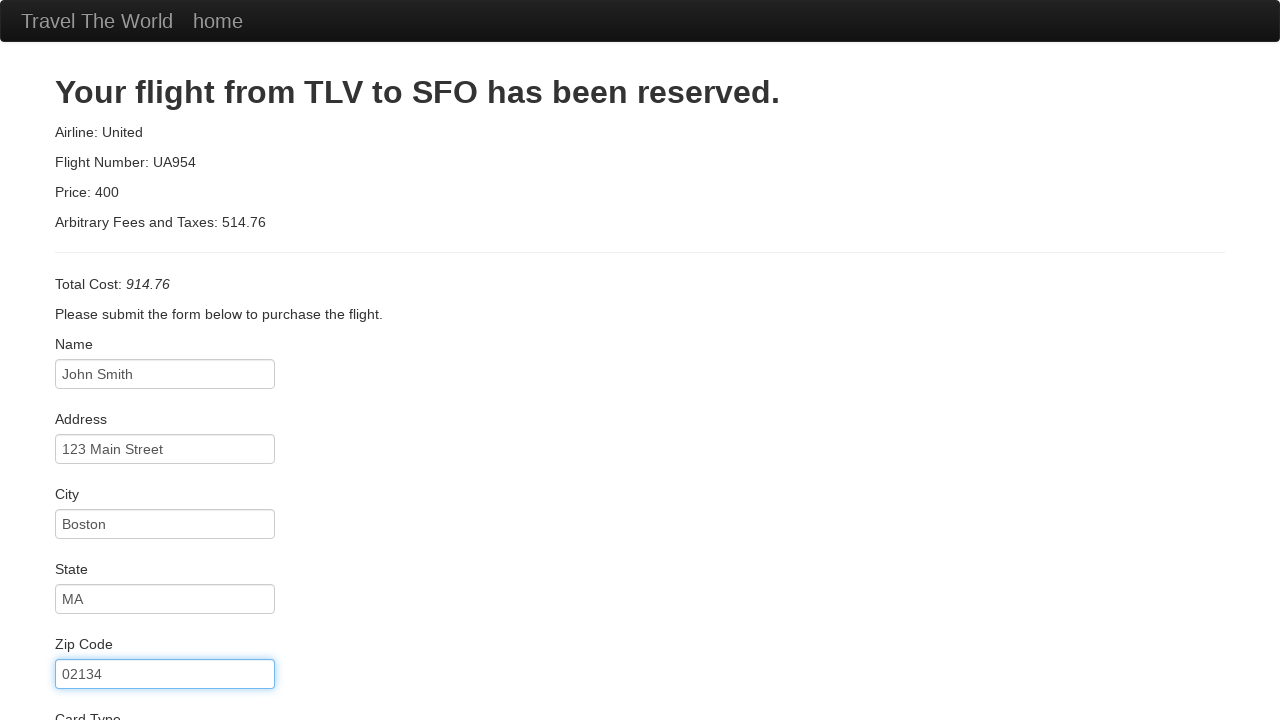

Filled credit card number on input[name='creditCardNumber']
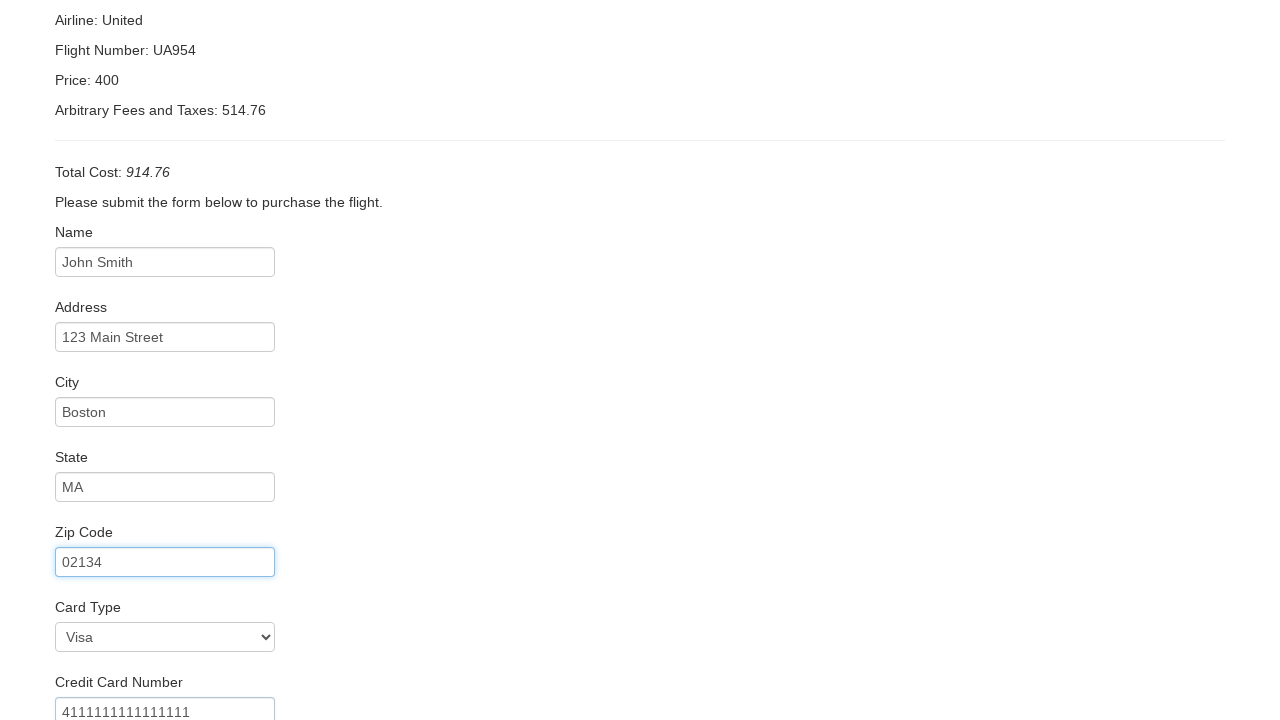

Filled card expiration month: 12 on input[name='creditCardMonth']
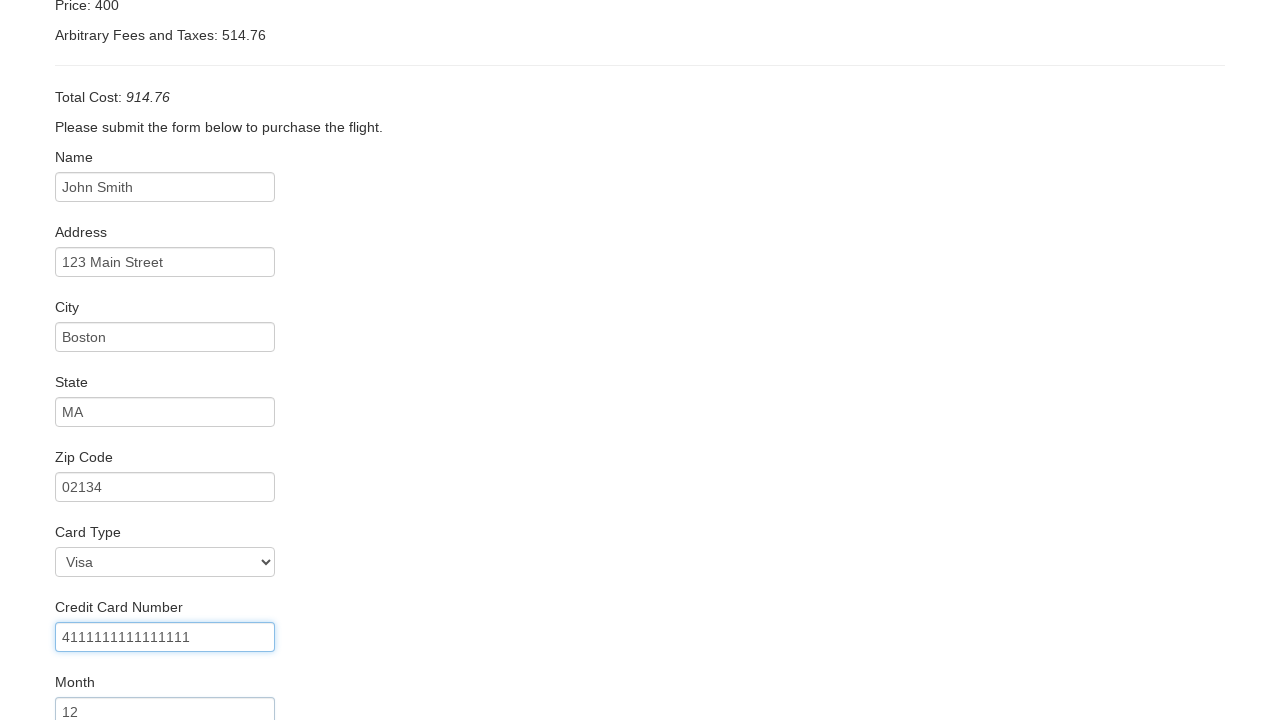

Filled card expiration year: 2025 on input[name='creditCardYear']
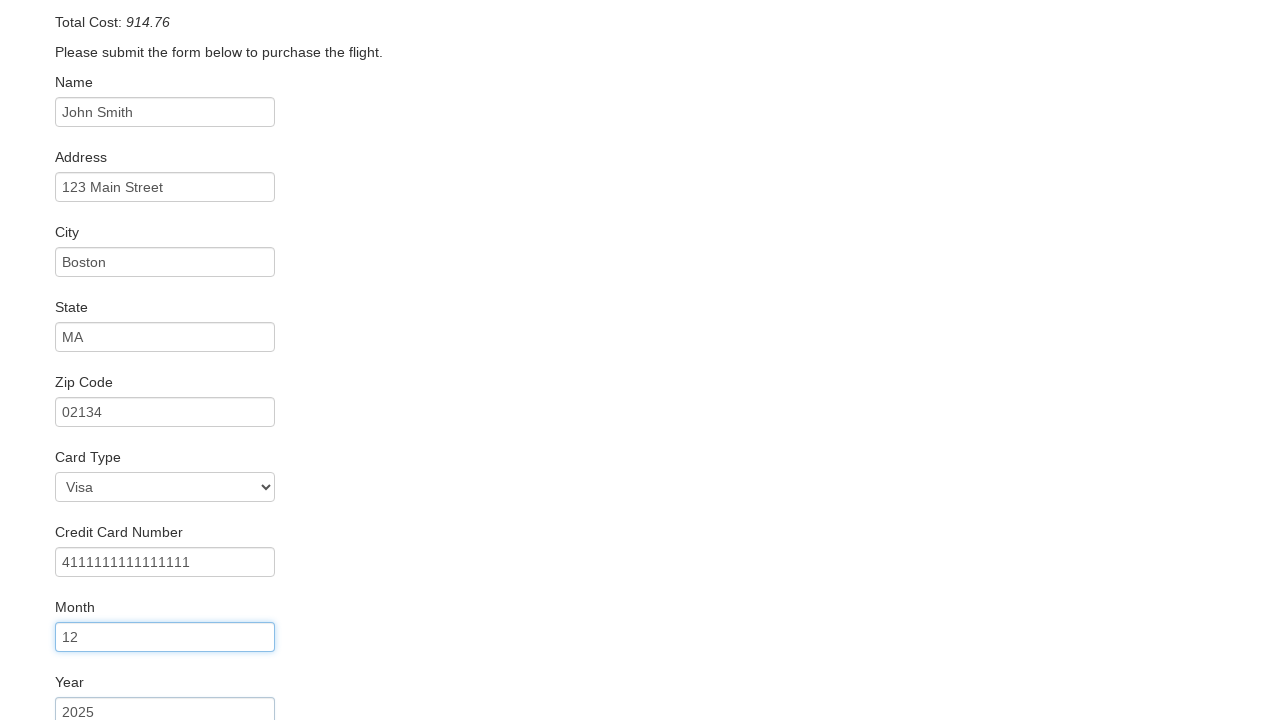

Filled name on card: John Smith on input[name='nameOnCard']
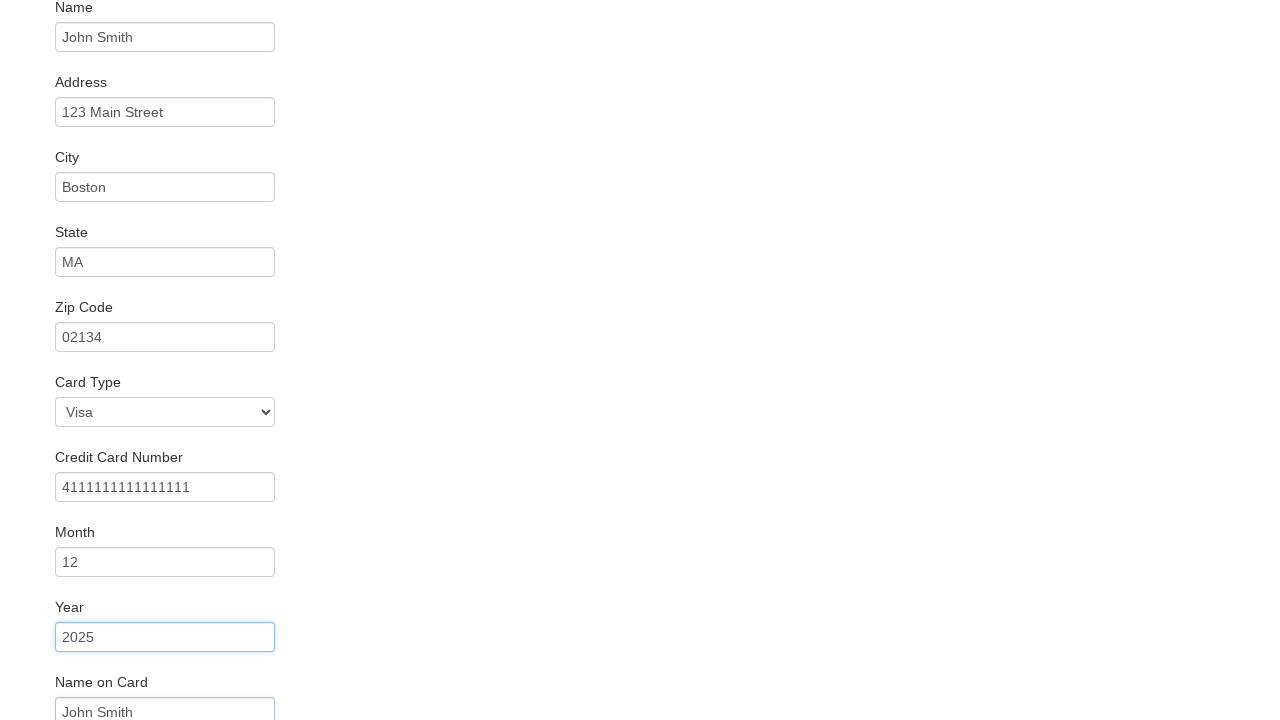

Clicked Purchase Flight button at (118, 685) on input[type='submit'][value='Purchase Flight']
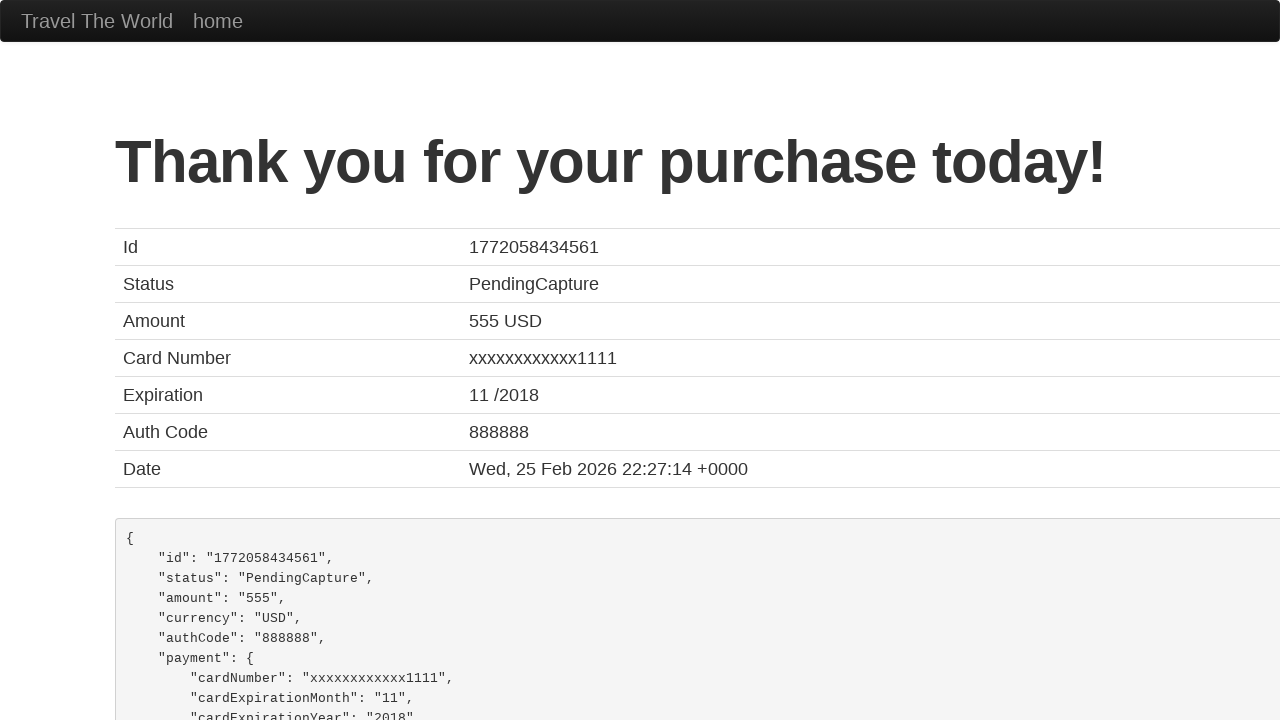

Confirmation page loaded - flight reservation completed
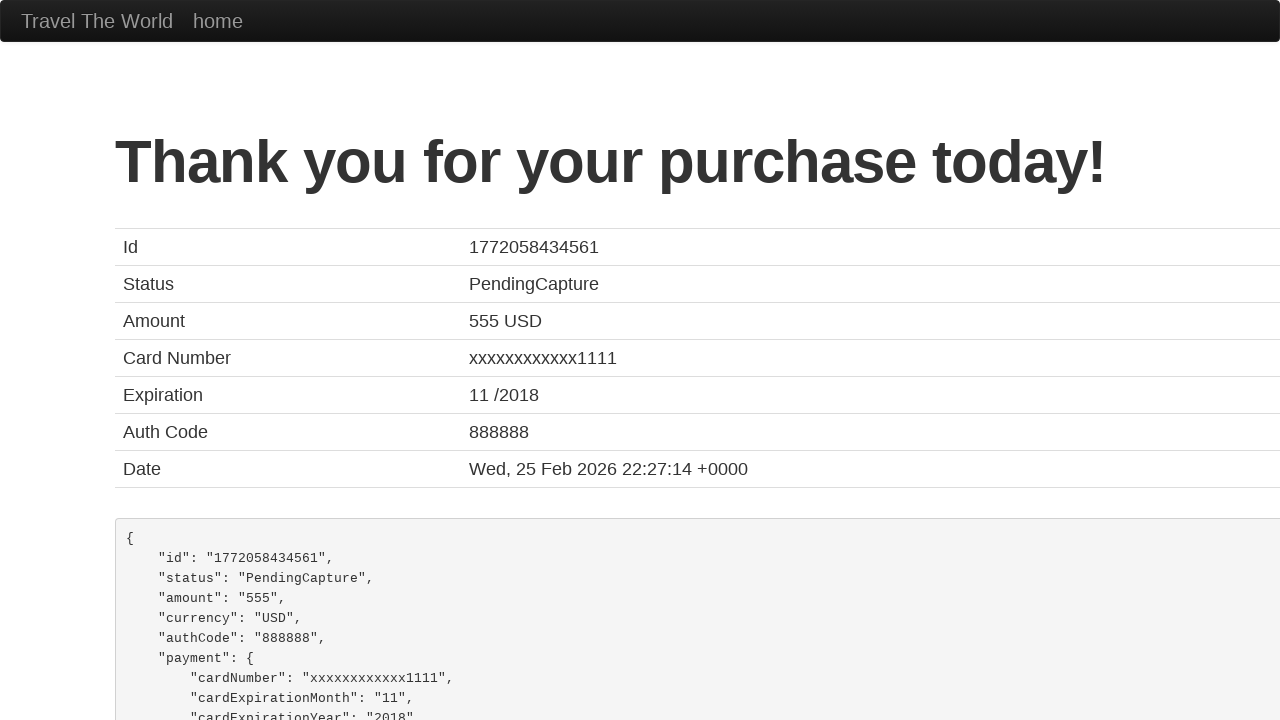

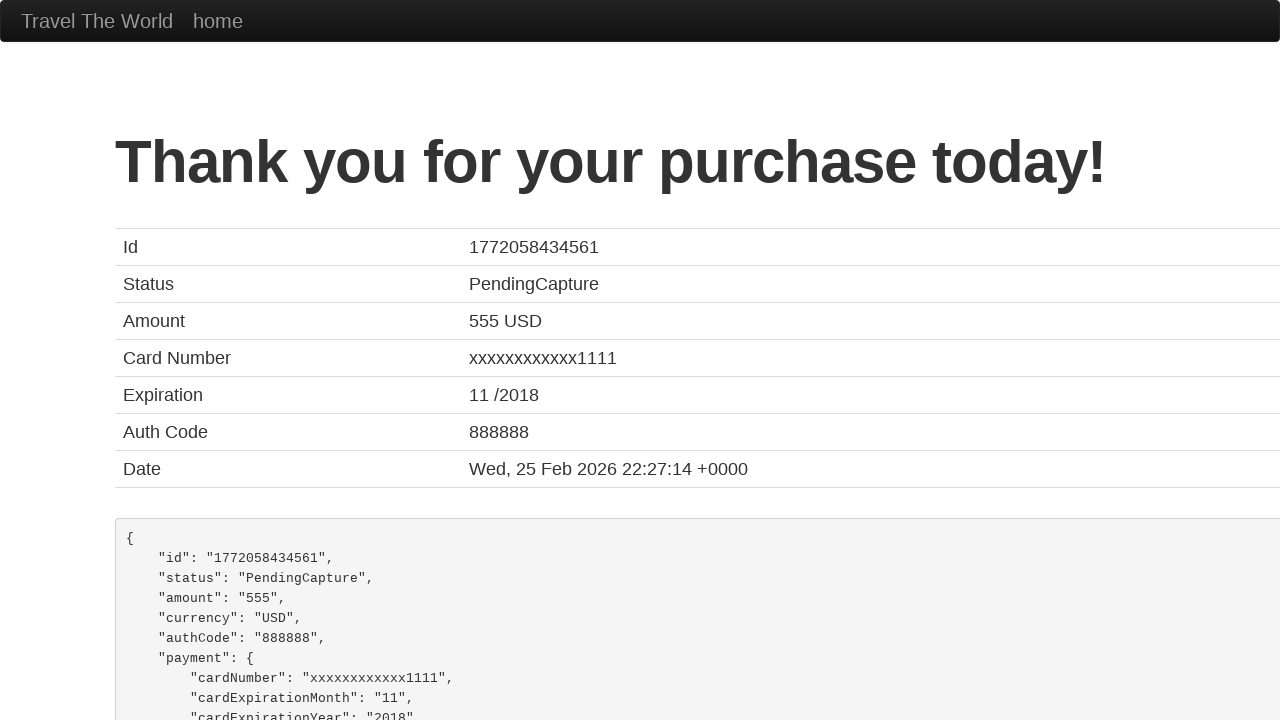